Tests navigation by clicking the A/B Testing link, verifying the page title, navigating back to the home page, and verifying the home page title

Starting URL: https://practice.cydeo.com/

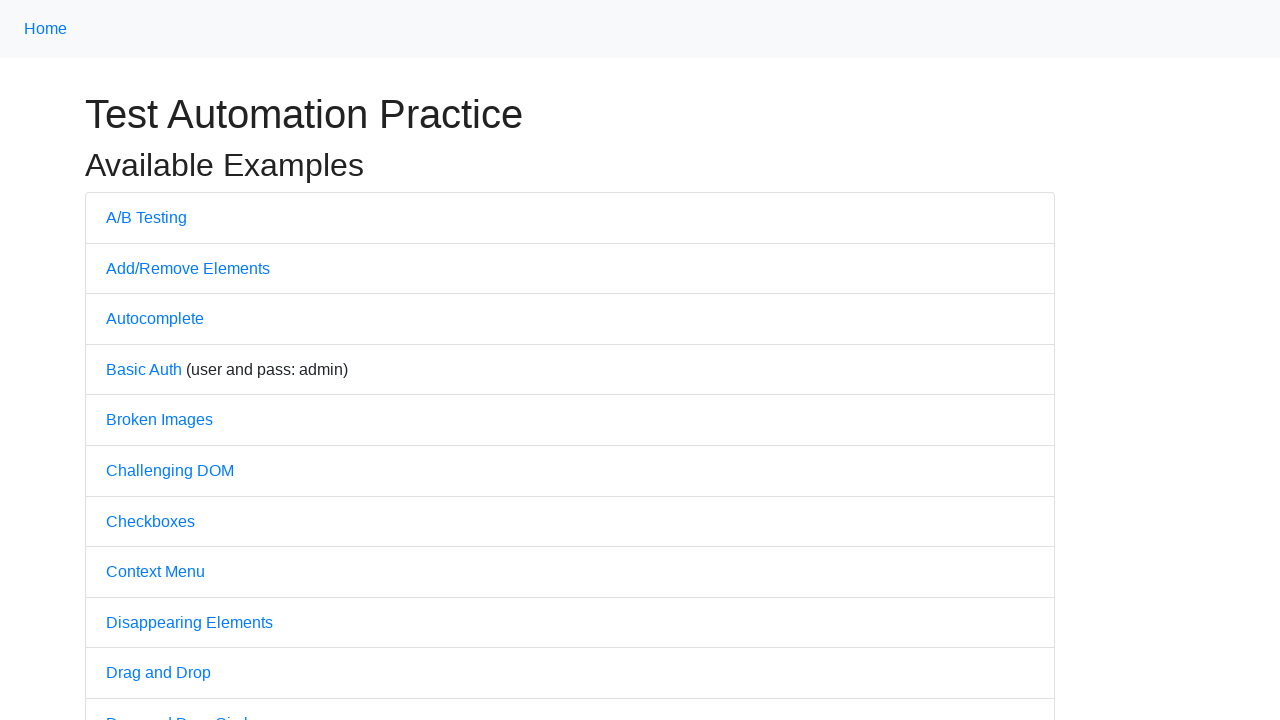

Clicked on A/B Testing link at (146, 217) on text=A/B Testing
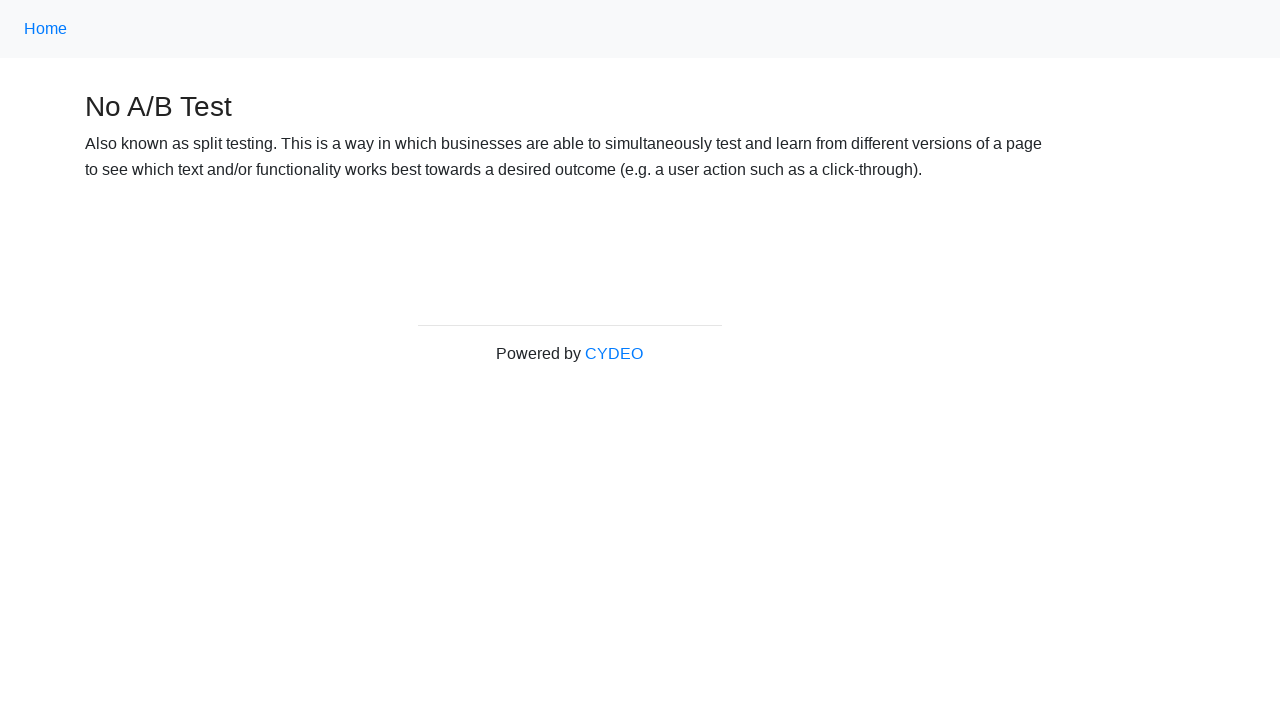

Waited for page to load after clicking A/B Testing link
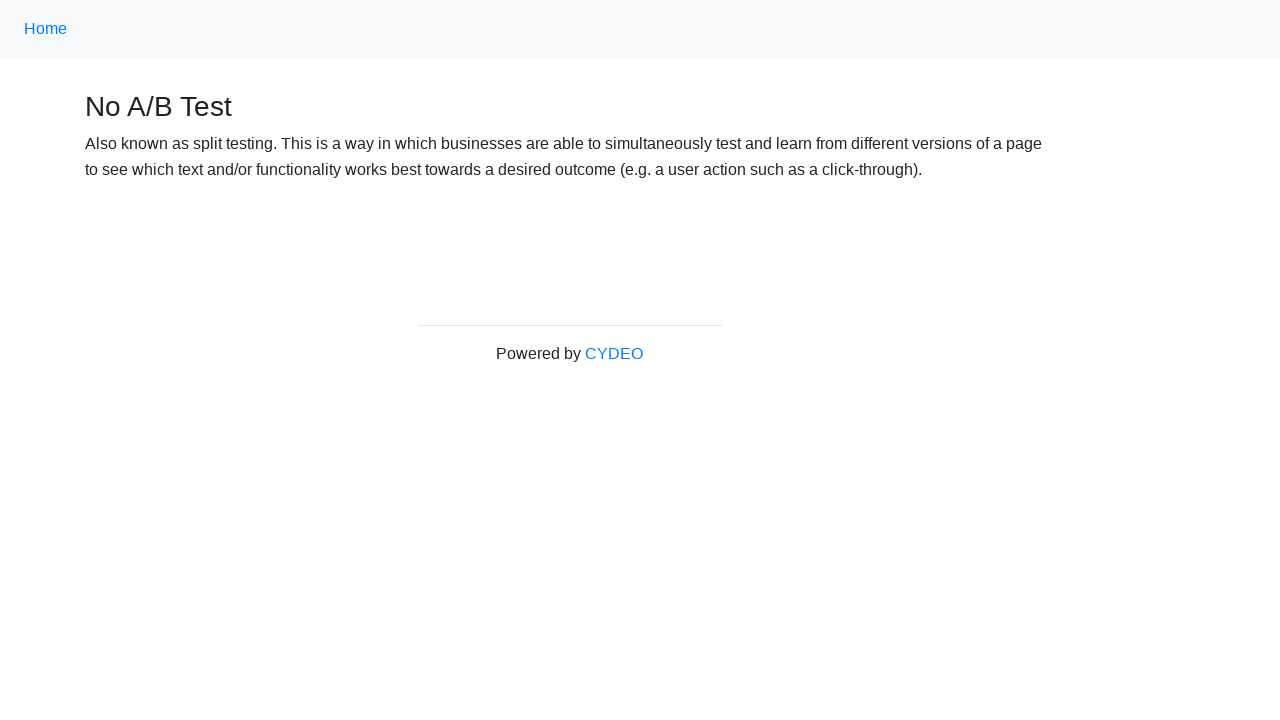

Verified page title is 'No A/B Test'
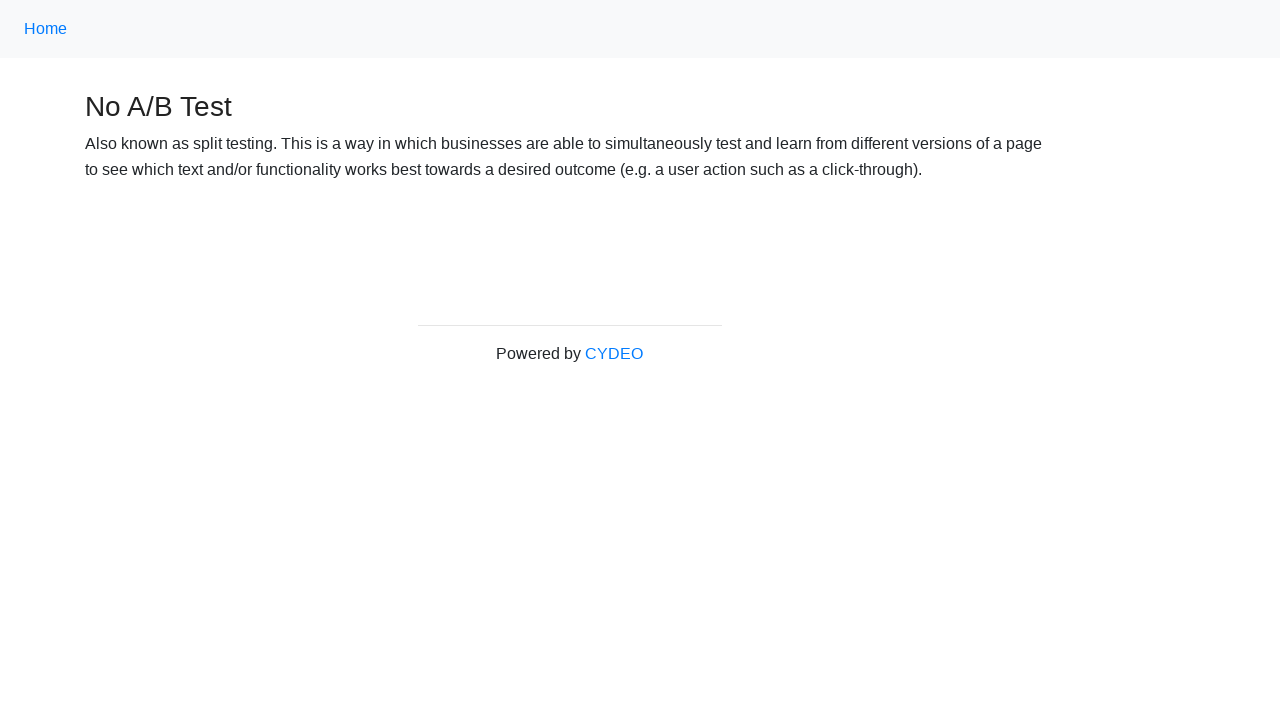

Navigated back to home page
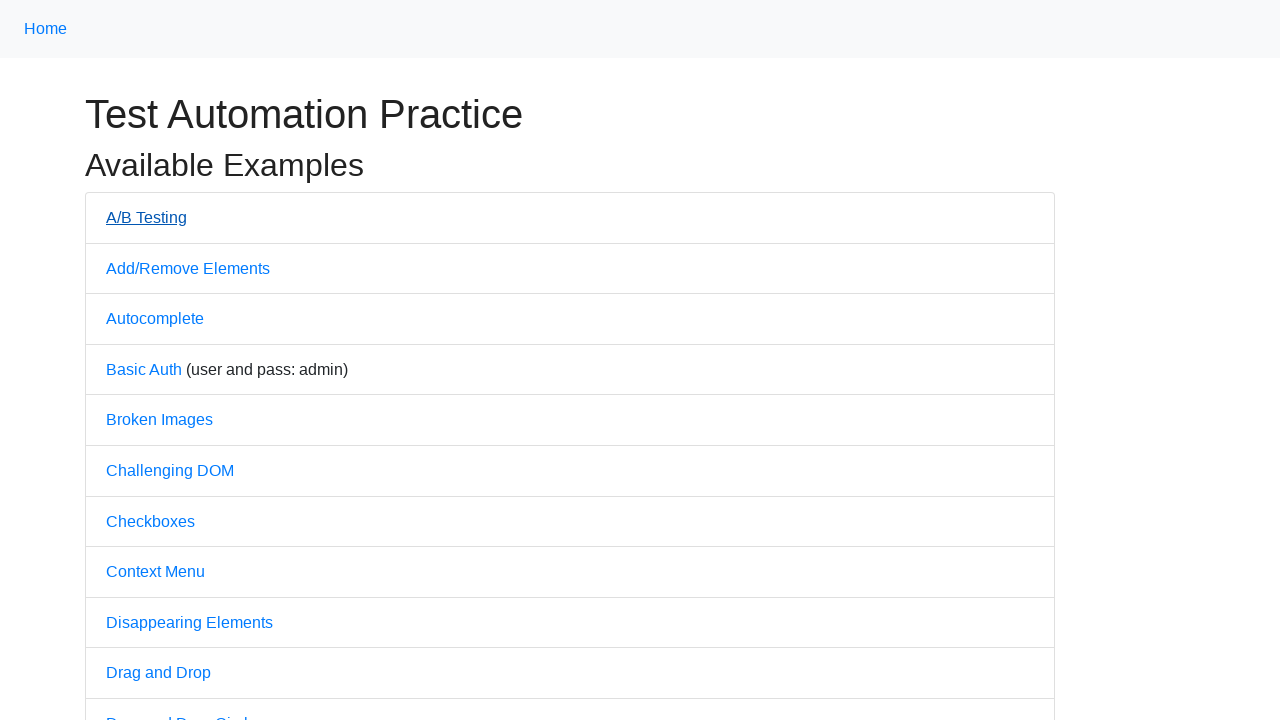

Waited for home page to load
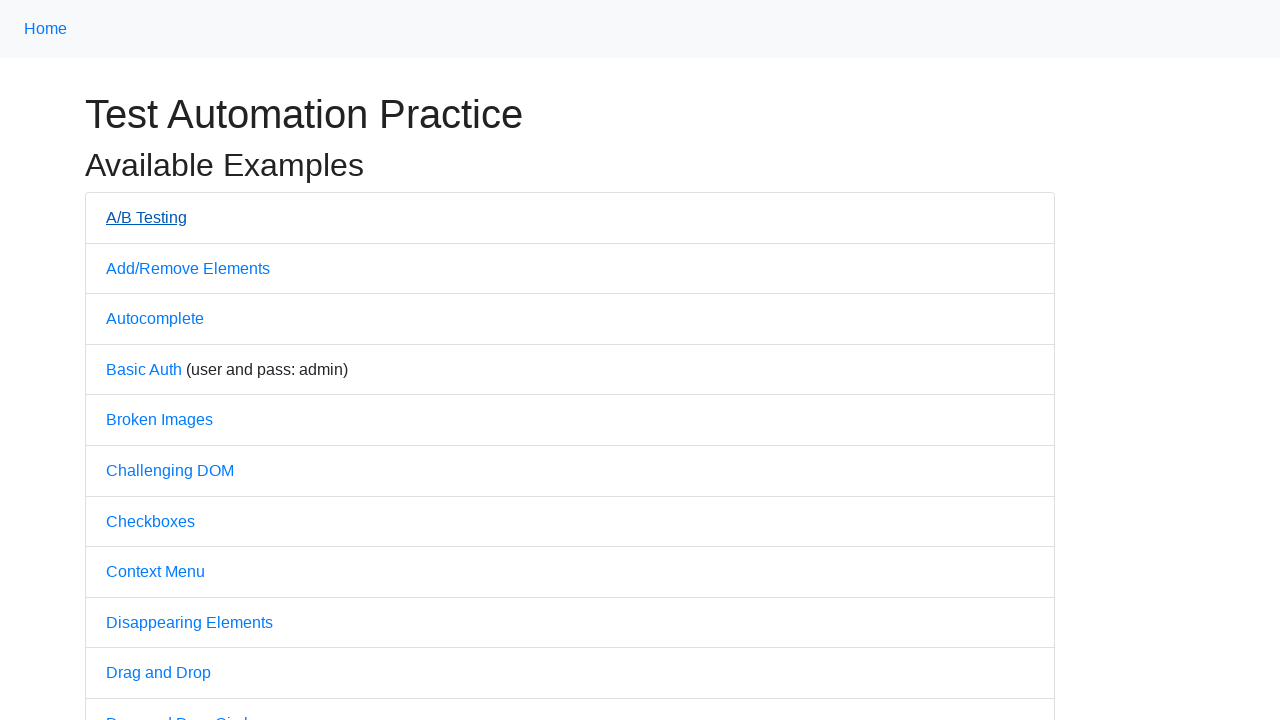

Verified home page title is 'Practice'
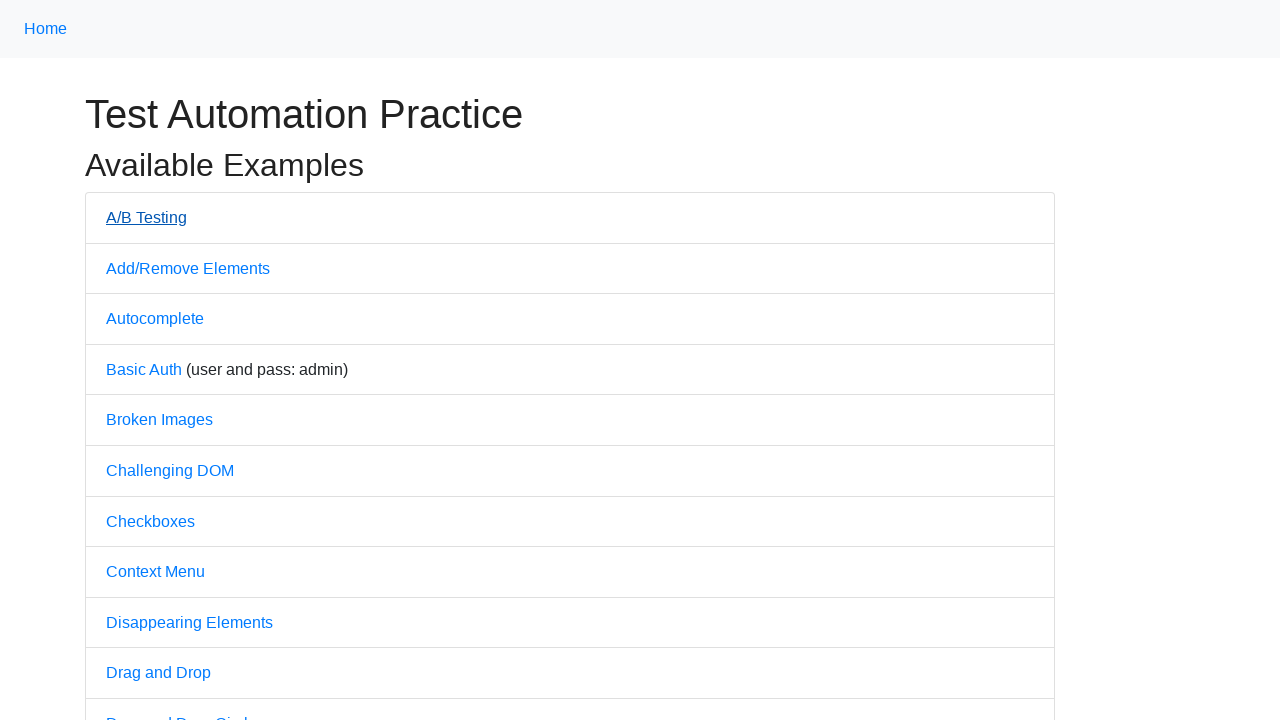

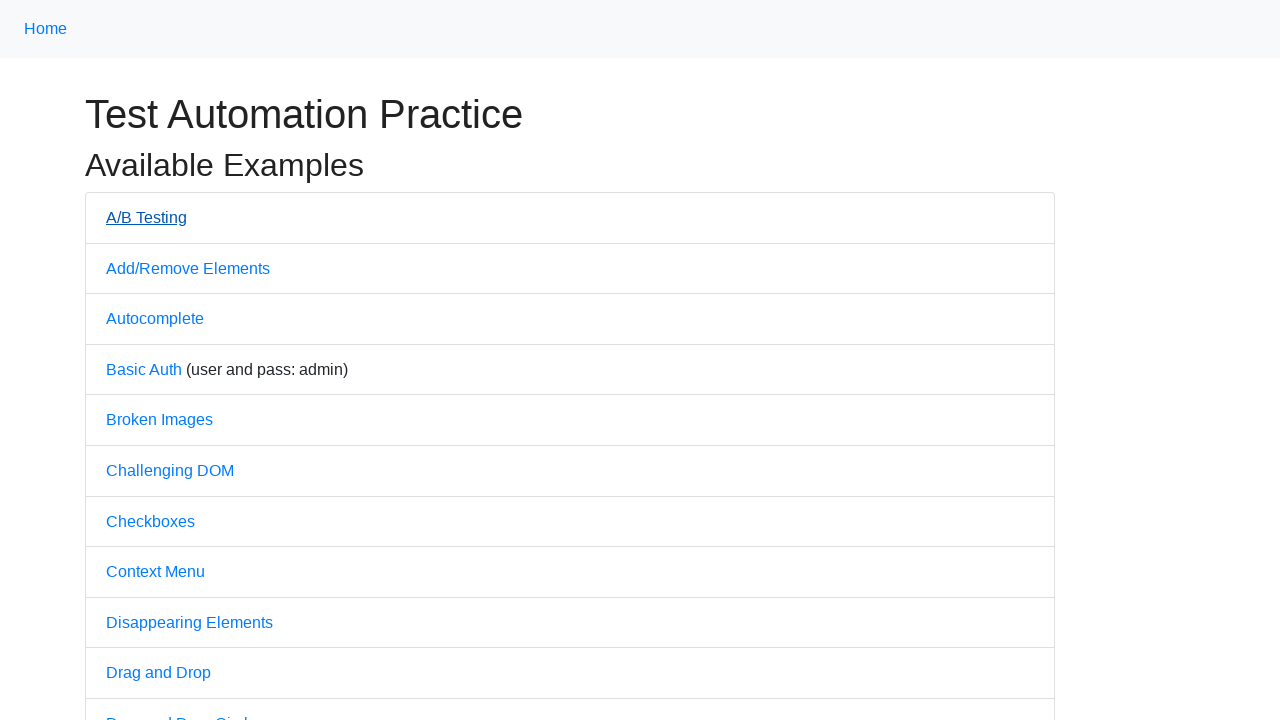